Tests that the input field is cleared after adding a todo item

Starting URL: https://demo.playwright.dev/todomvc

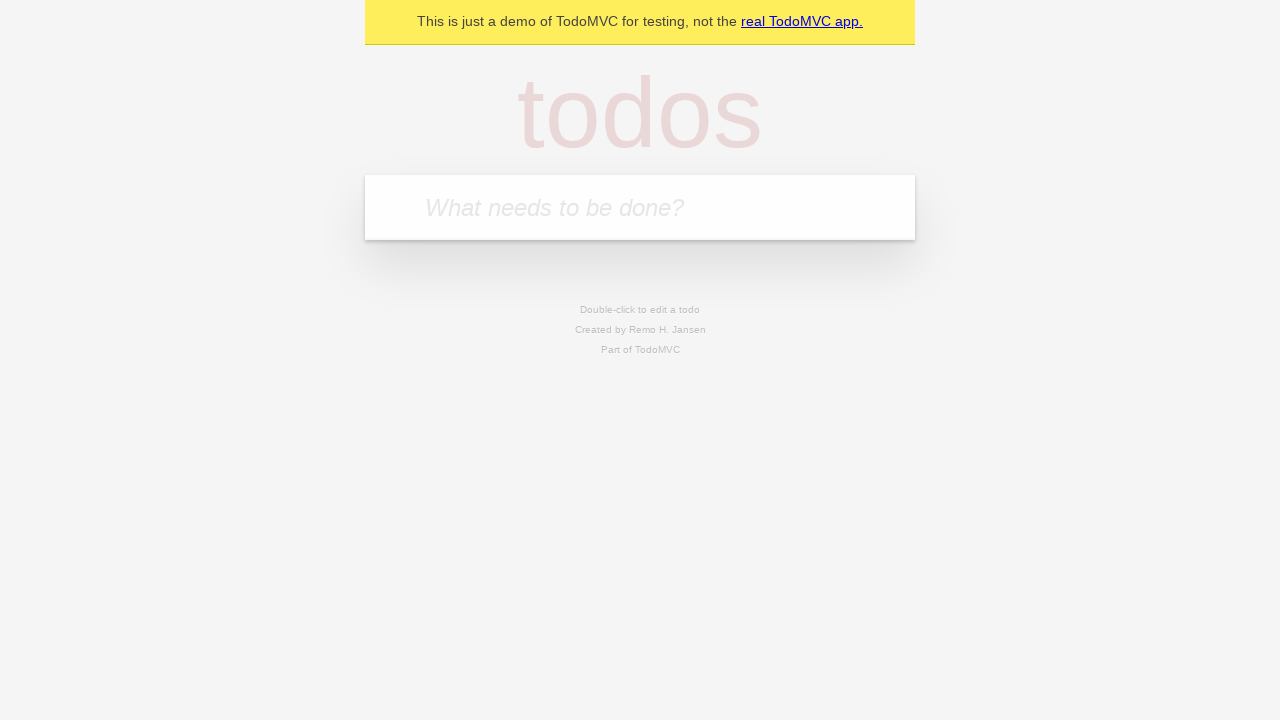

Located the todo input field with placeholder 'What needs to be done?'
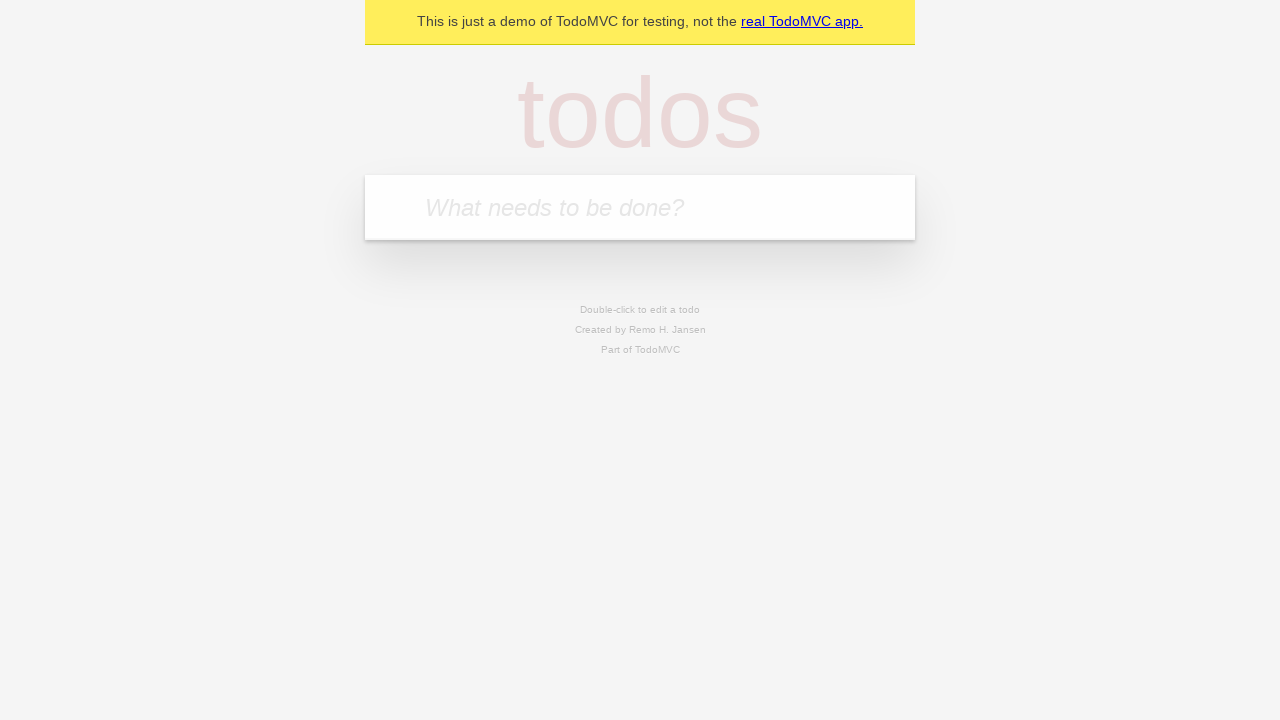

Filled the todo input field with 'buy some cheese' on internal:attr=[placeholder="What needs to be done?"i]
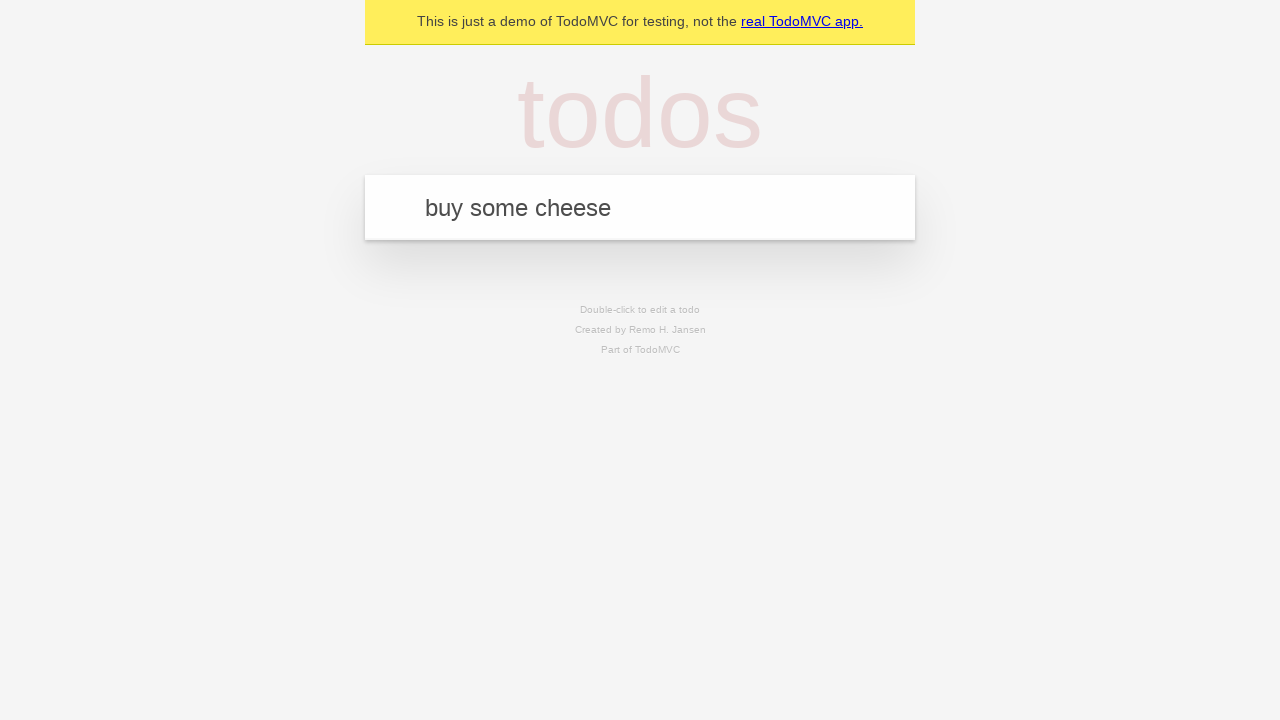

Pressed Enter to submit the todo item on internal:attr=[placeholder="What needs to be done?"i]
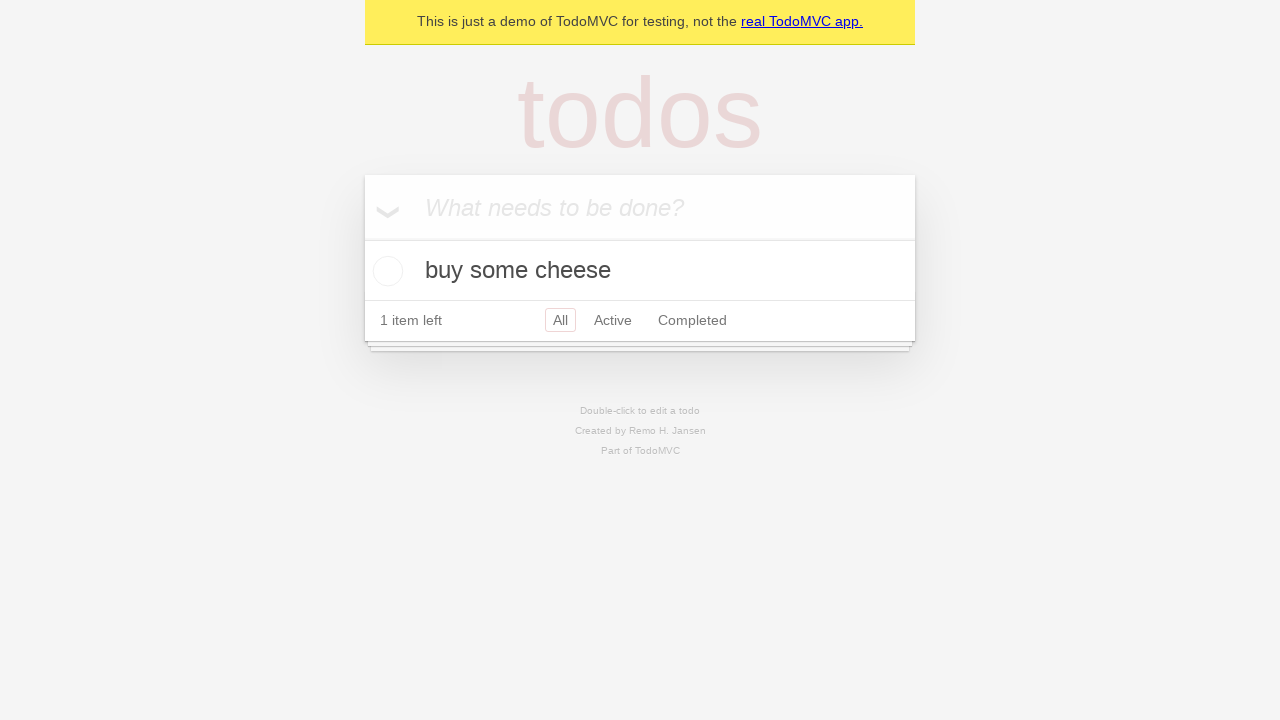

Todo item appeared in the list
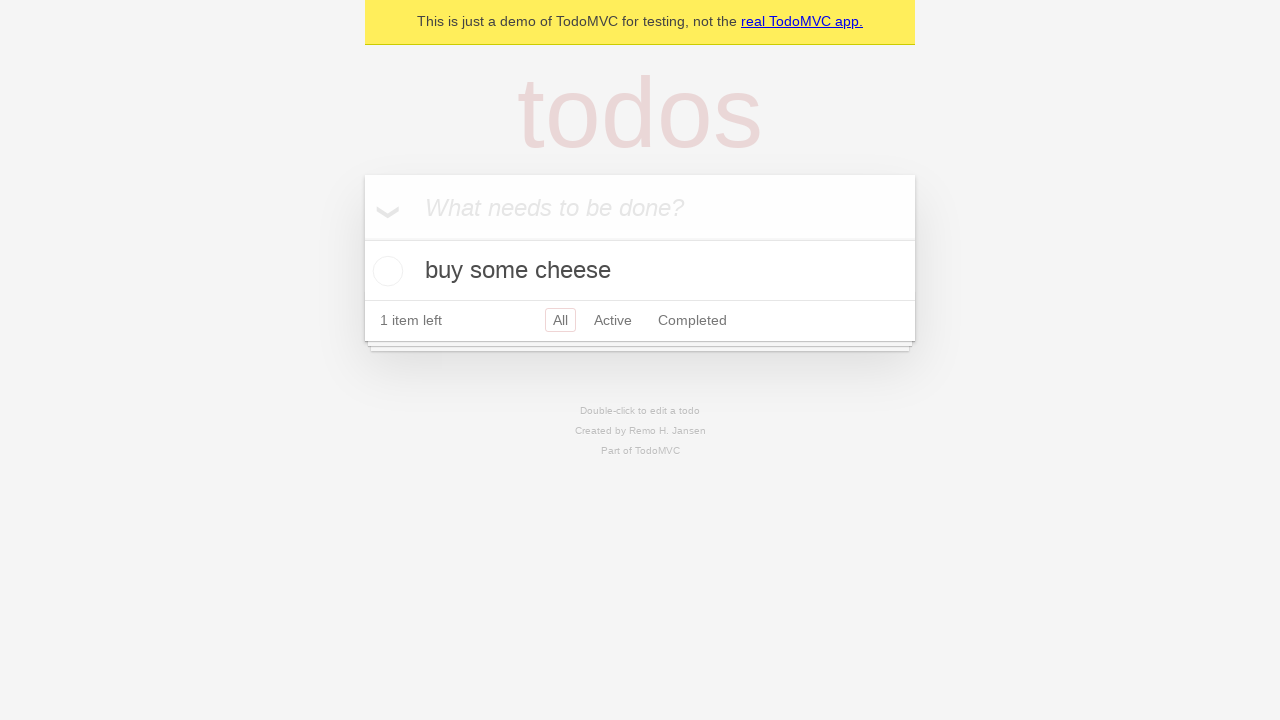

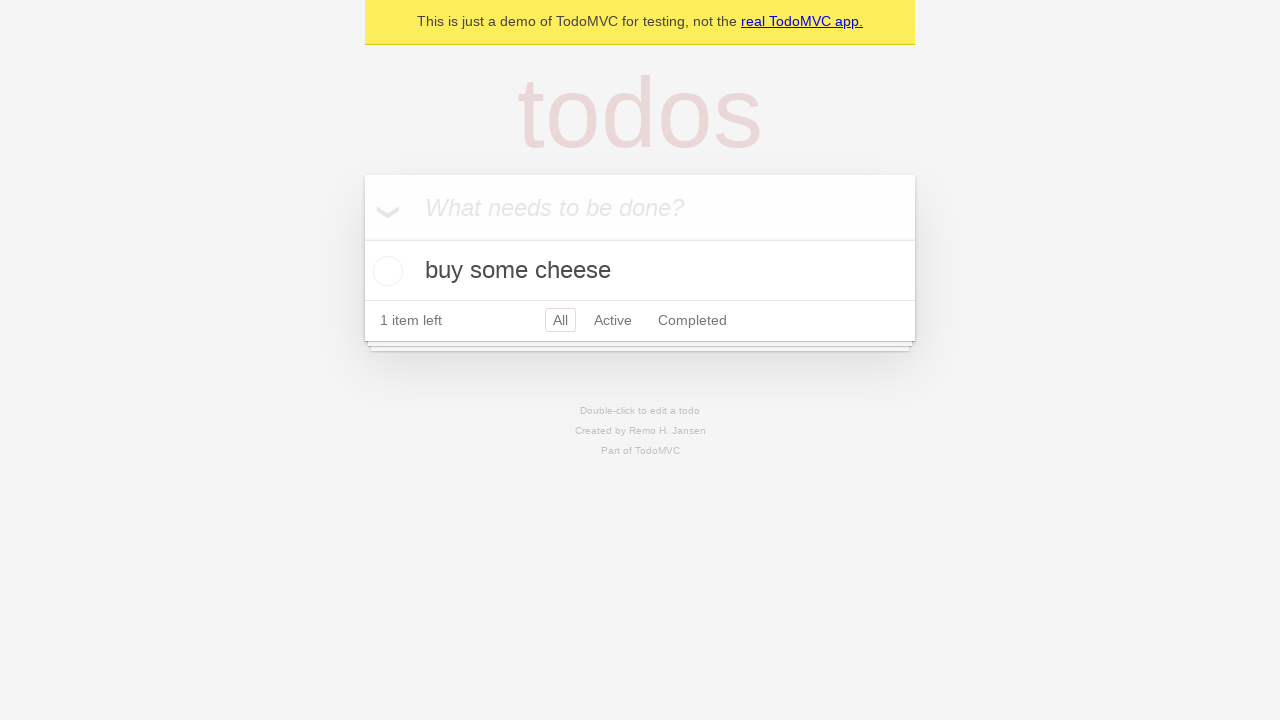